Tests clicking a growing/animated button and verifies that "Event Triggered" text appears after the click action.

Starting URL: https://testpages.herokuapp.com/styled/challenges/growing-clickable.html

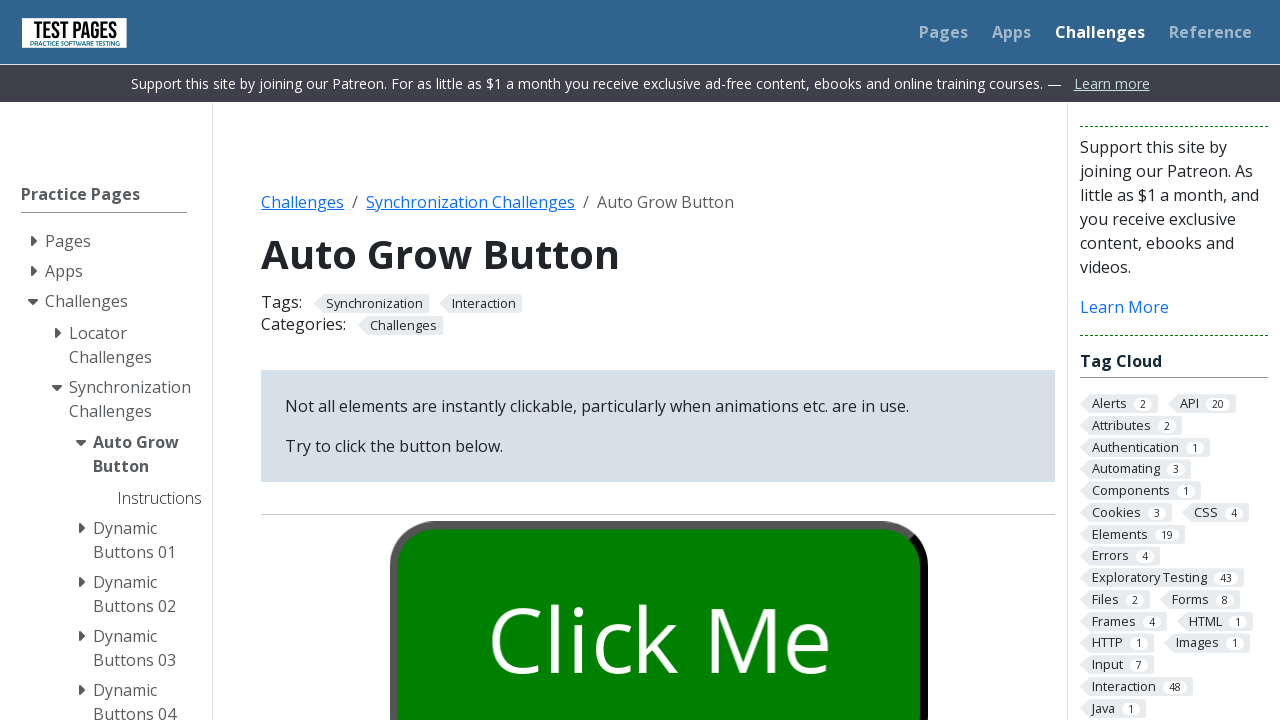

Navigated to growing clickable button test page
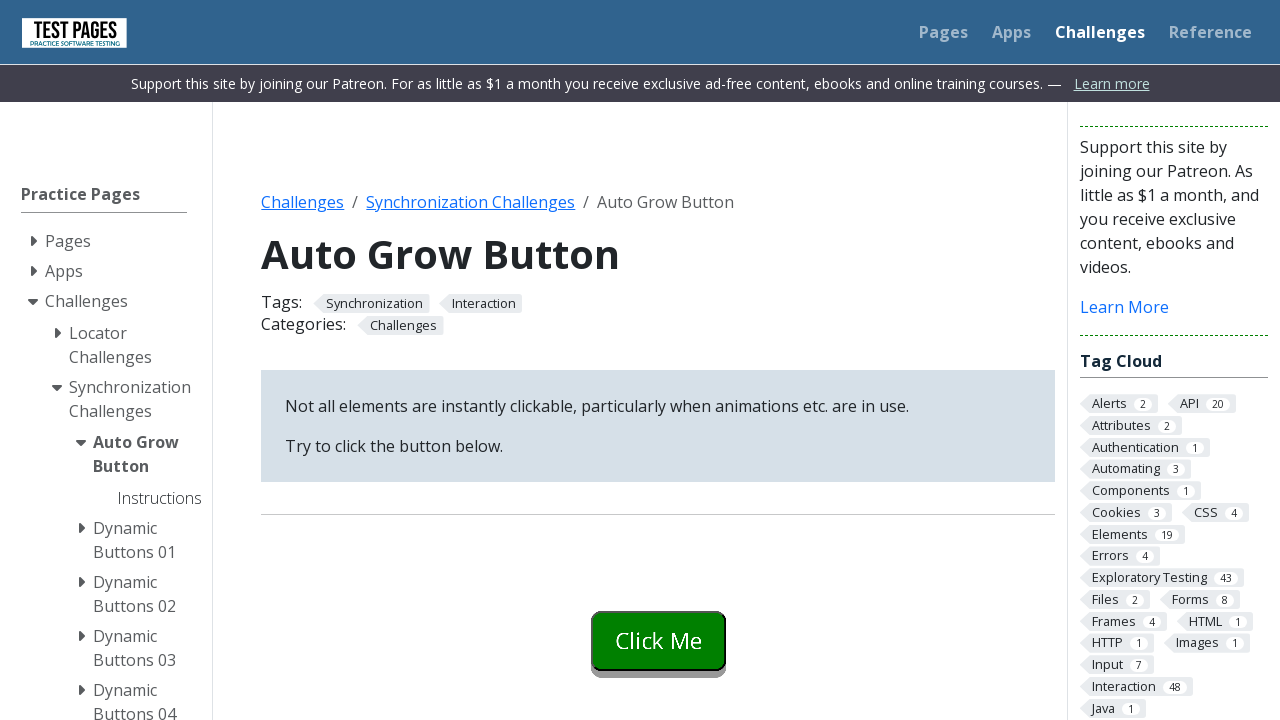

Clicked the grown clickable button at (658, 600) on .styled-click-button.showgrow.grown
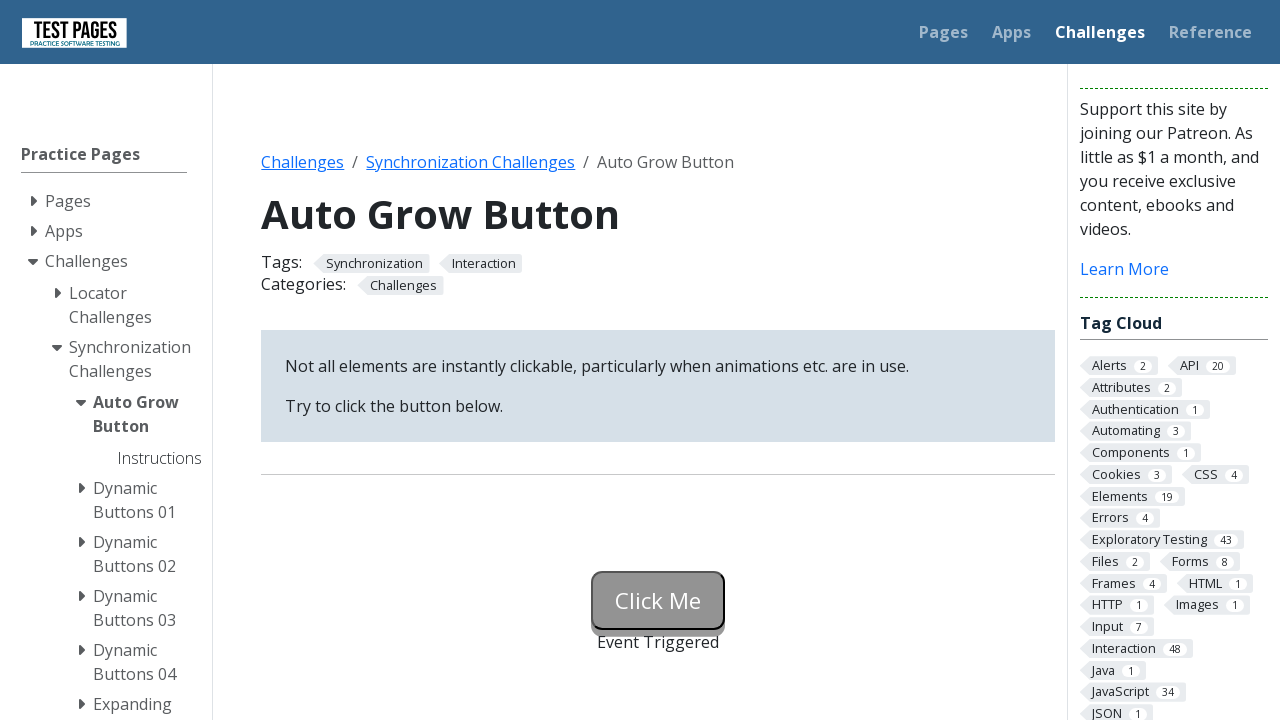

Event Triggered status element became visible
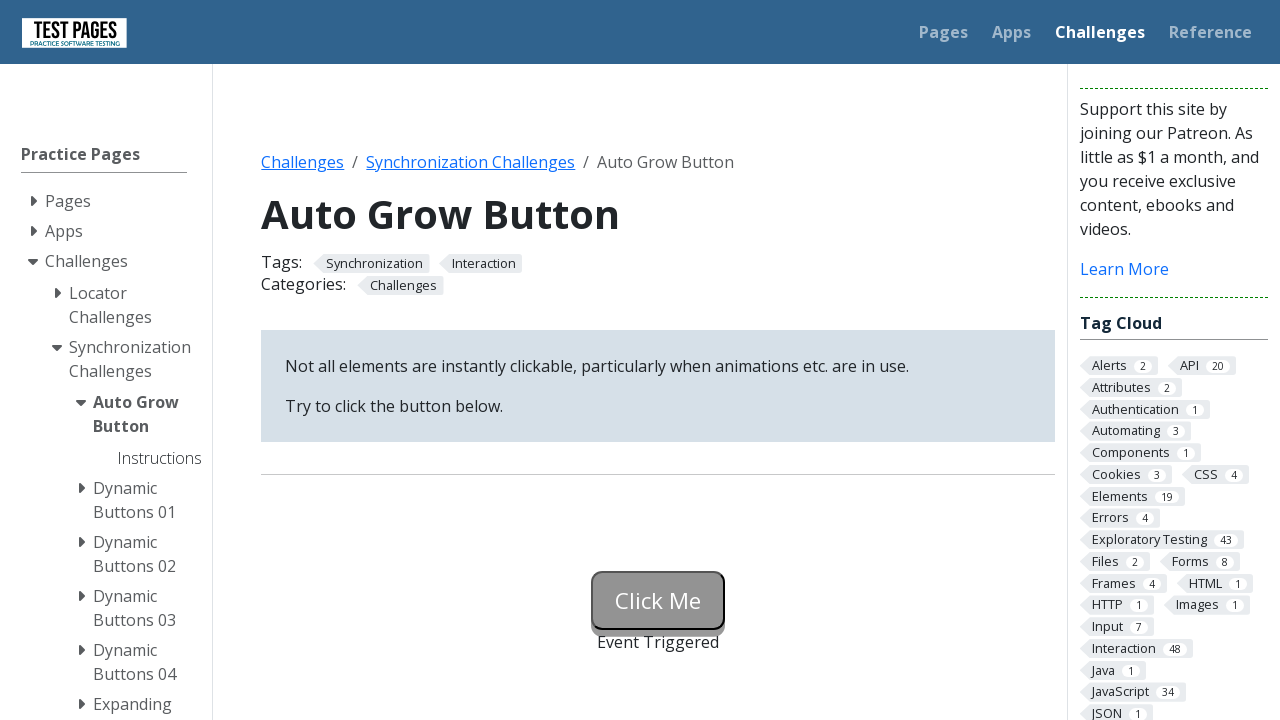

Verified 'Event Triggered' text appears in status element
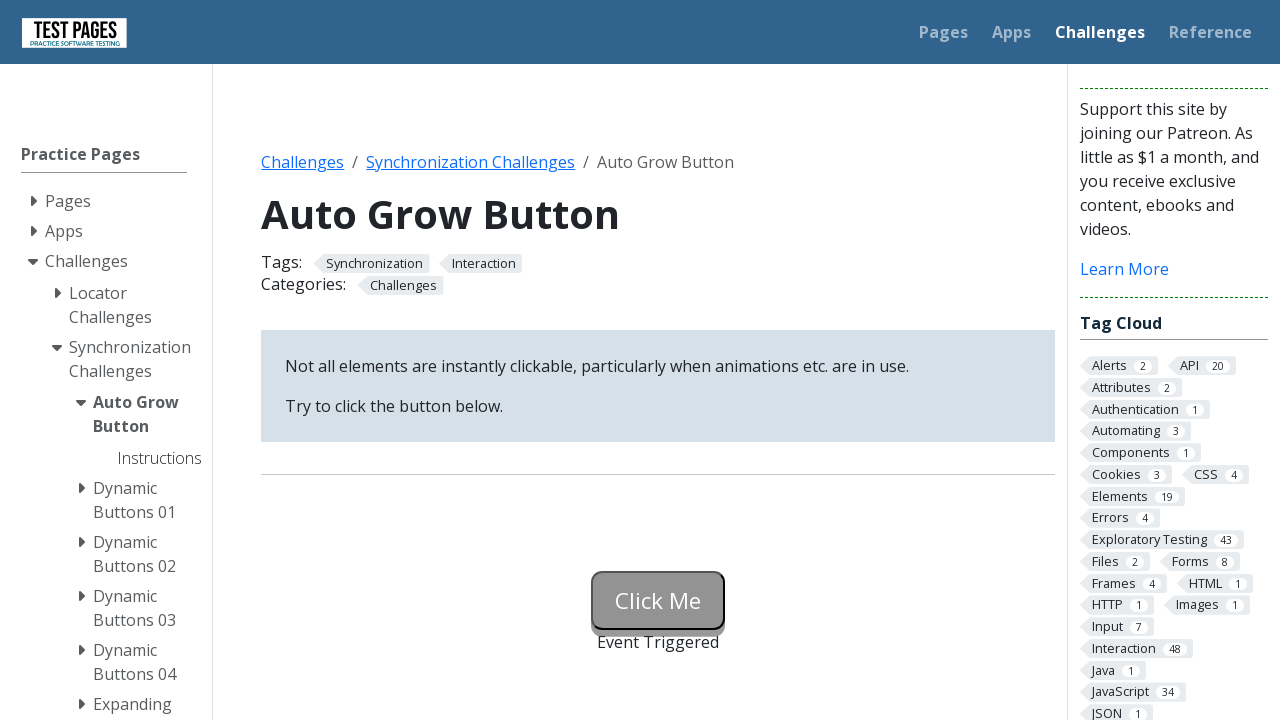

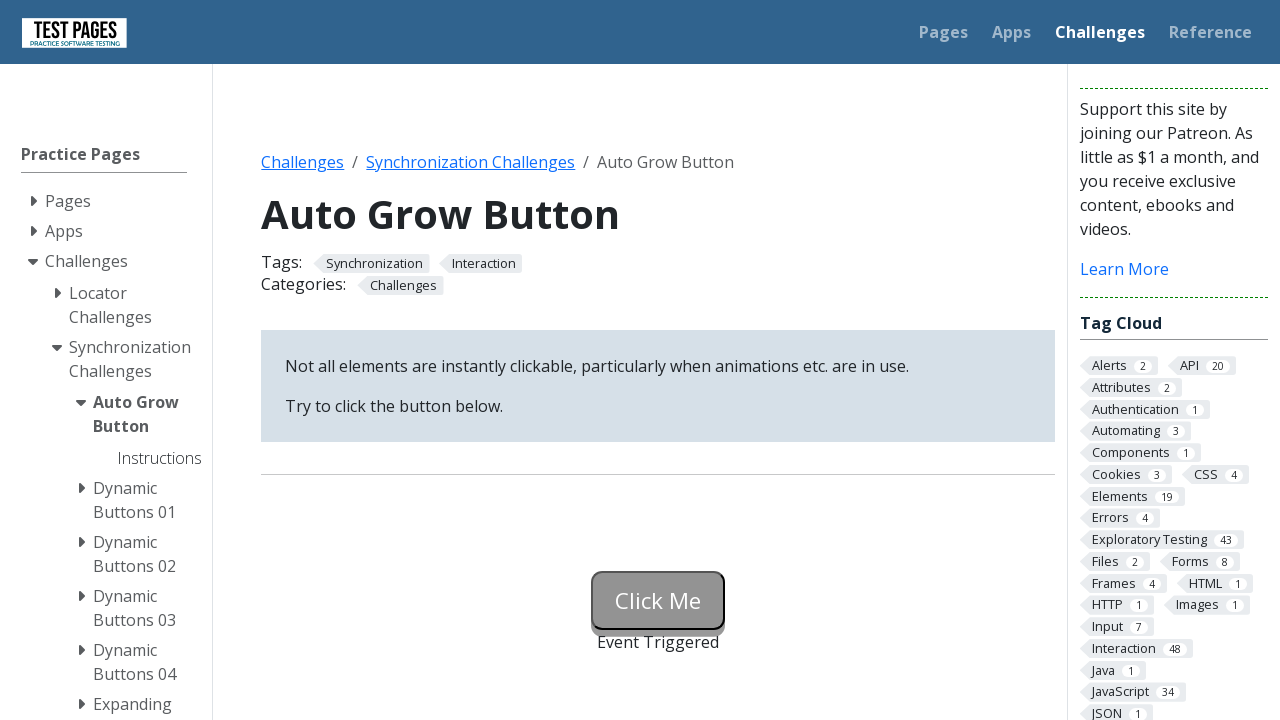